Navigates to Timberland Israel's men's shoe page filtered by size 43, then scrolls through the page to load all products dynamically and verifies products are displayed.

Starting URL: https://www.timberland.co.il/men?size=794

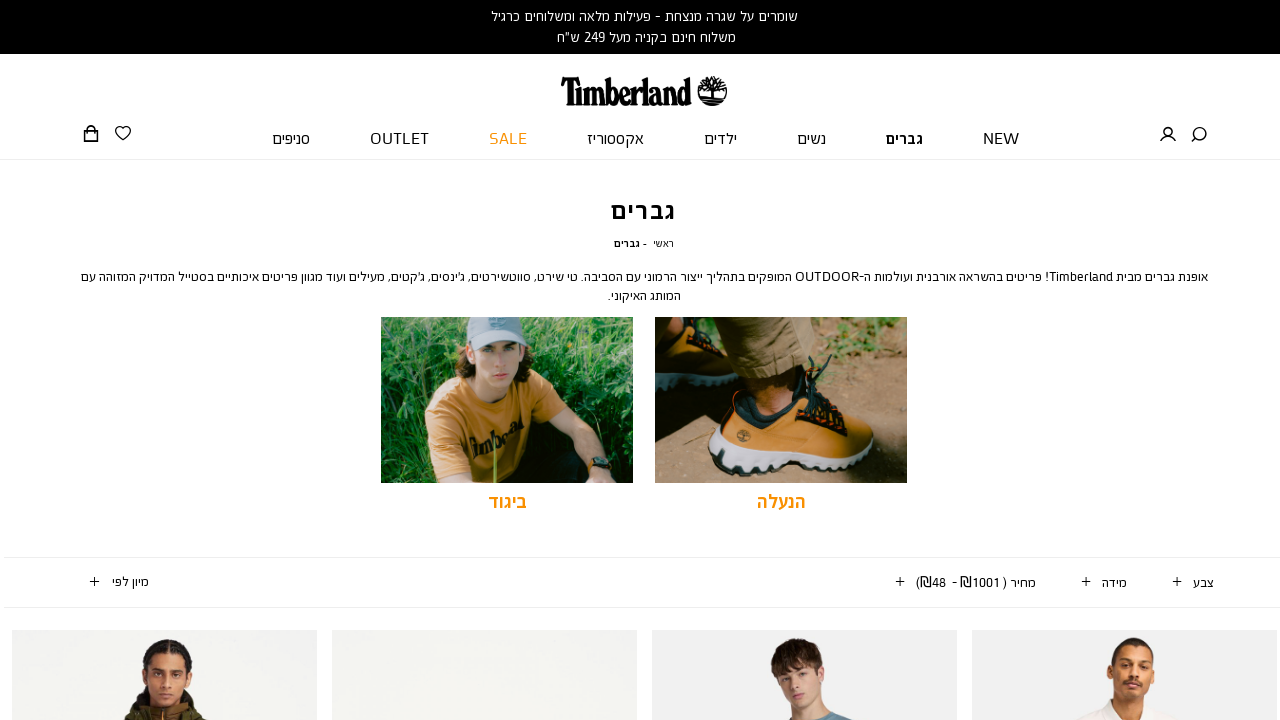

Scrolled down the page to load more products
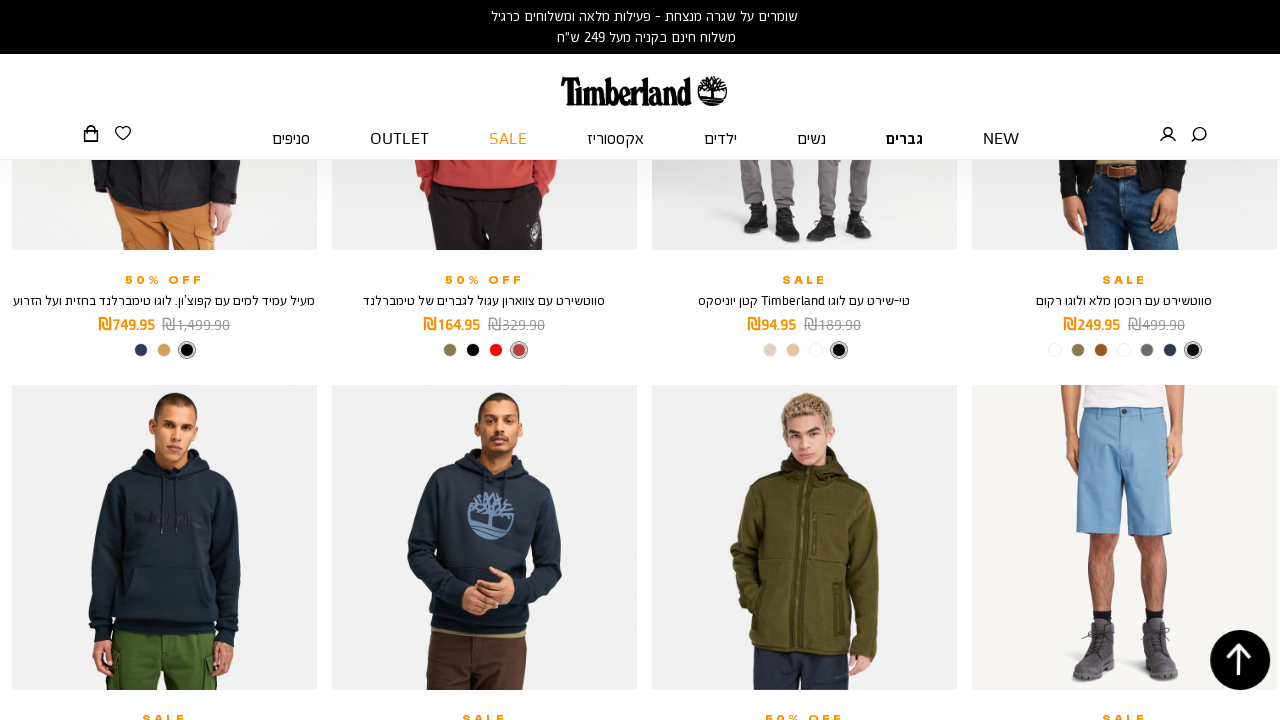

Waited for products to load after scrolling
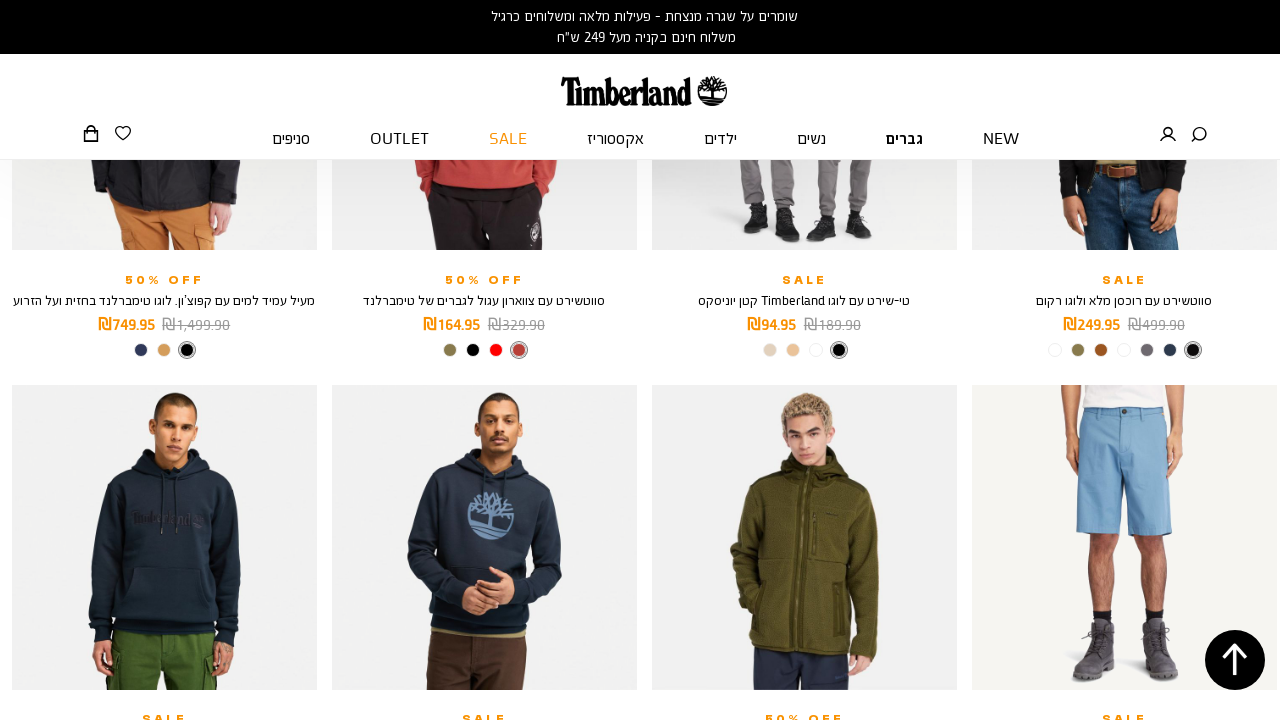

Scrolled down the page to load more products
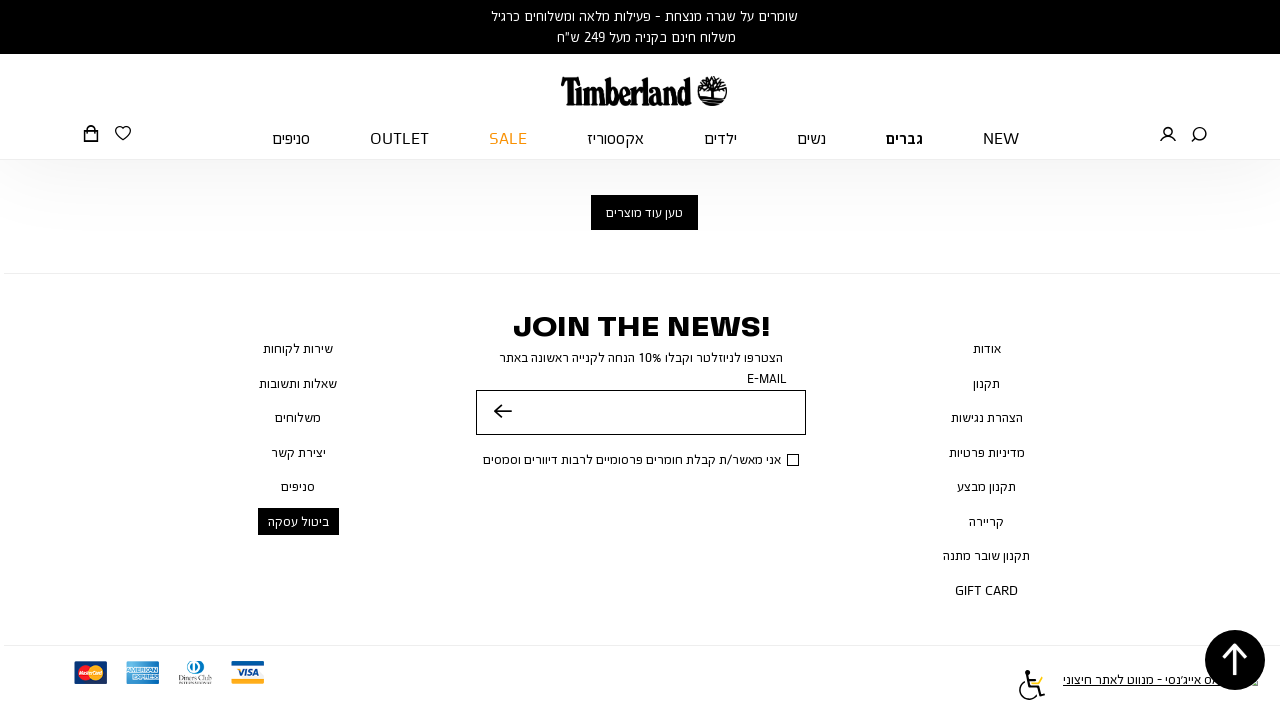

Waited for products to load after scrolling
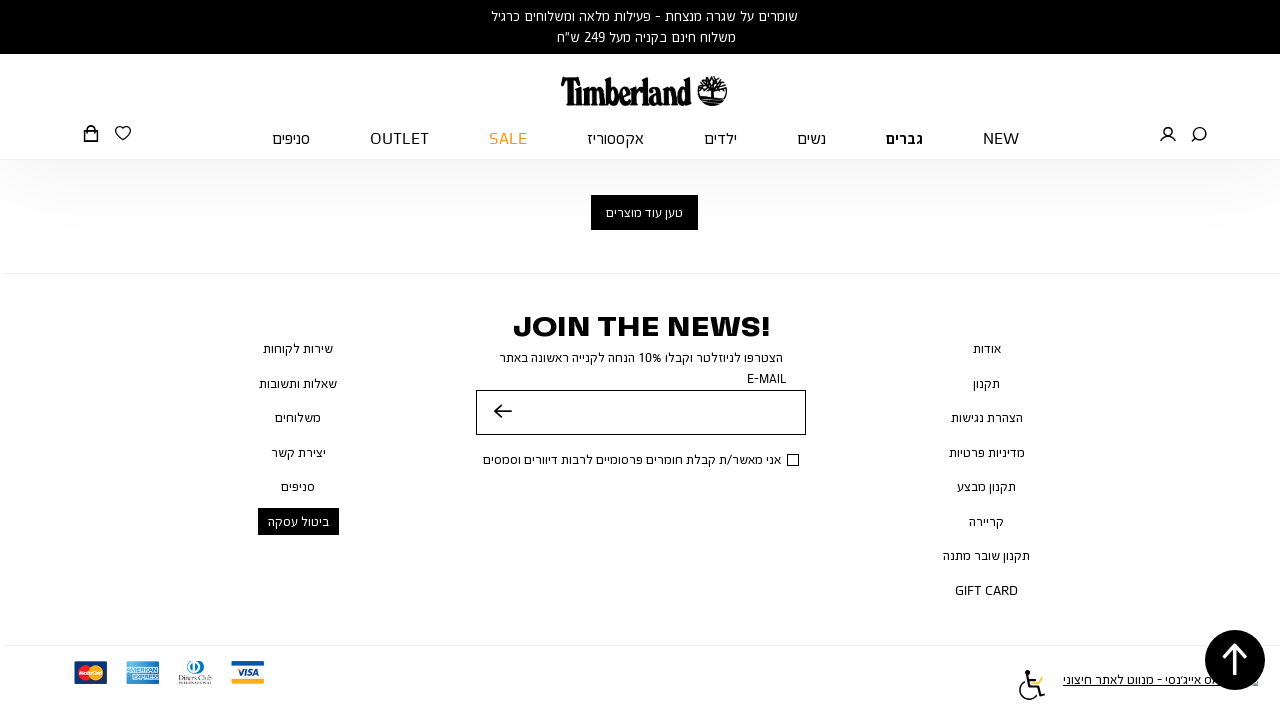

Scrolled down the page to load more products
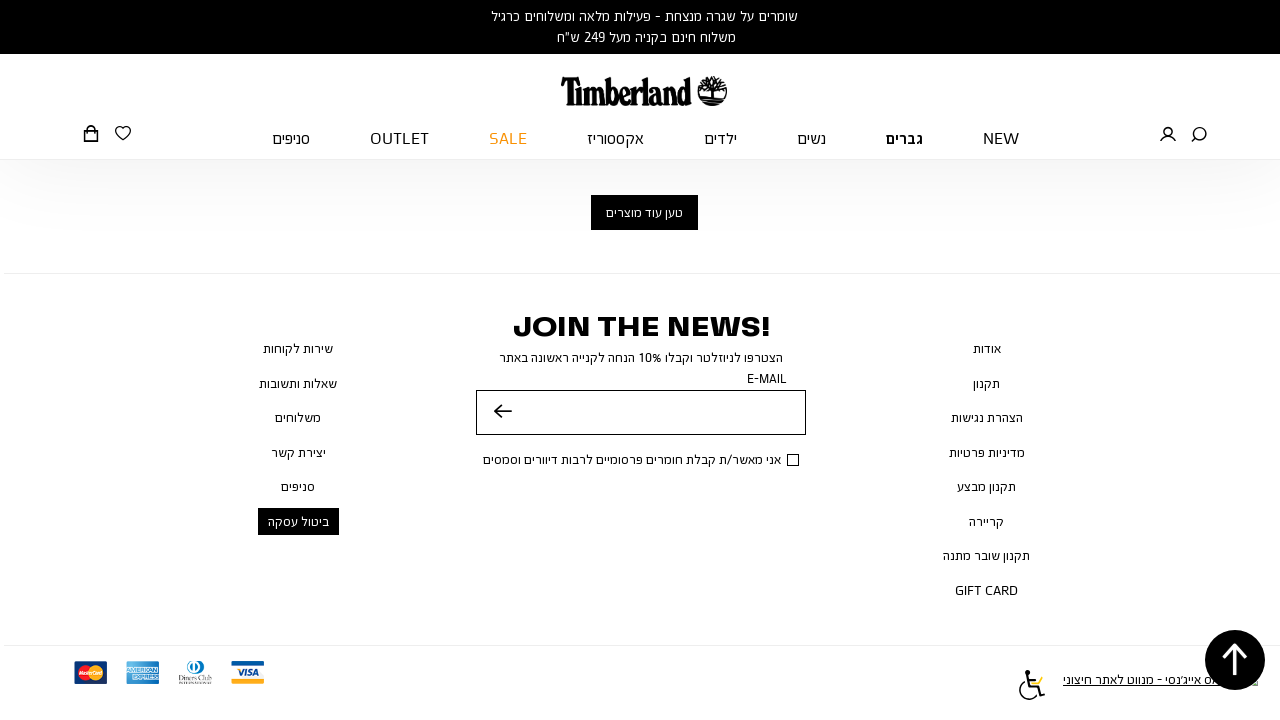

Waited for products to load after scrolling
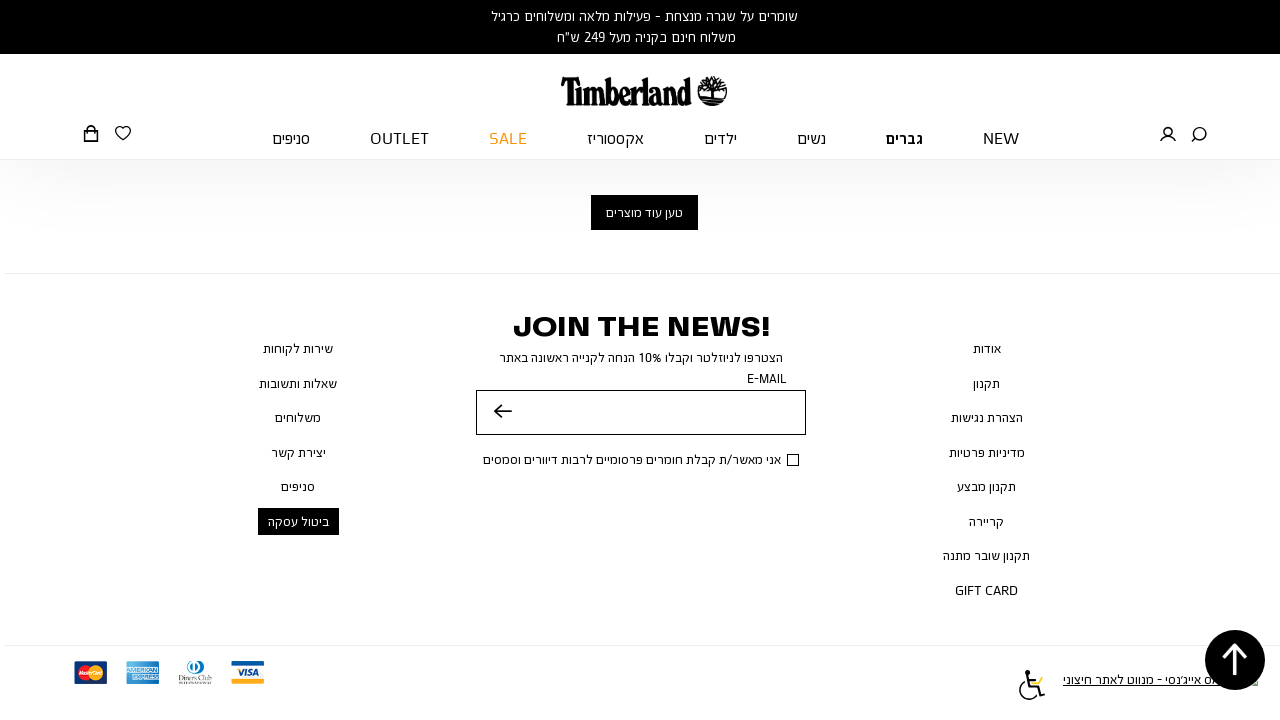

Scrolled down the page to load more products
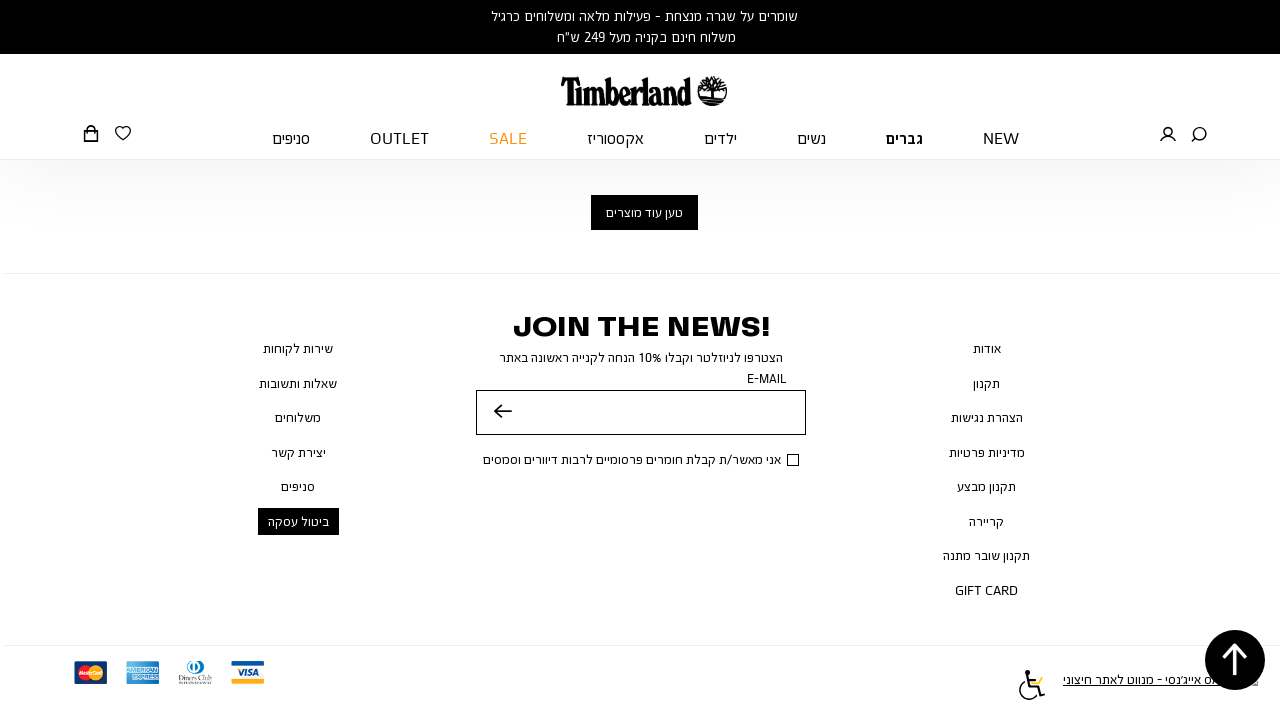

Waited for products to load after scrolling
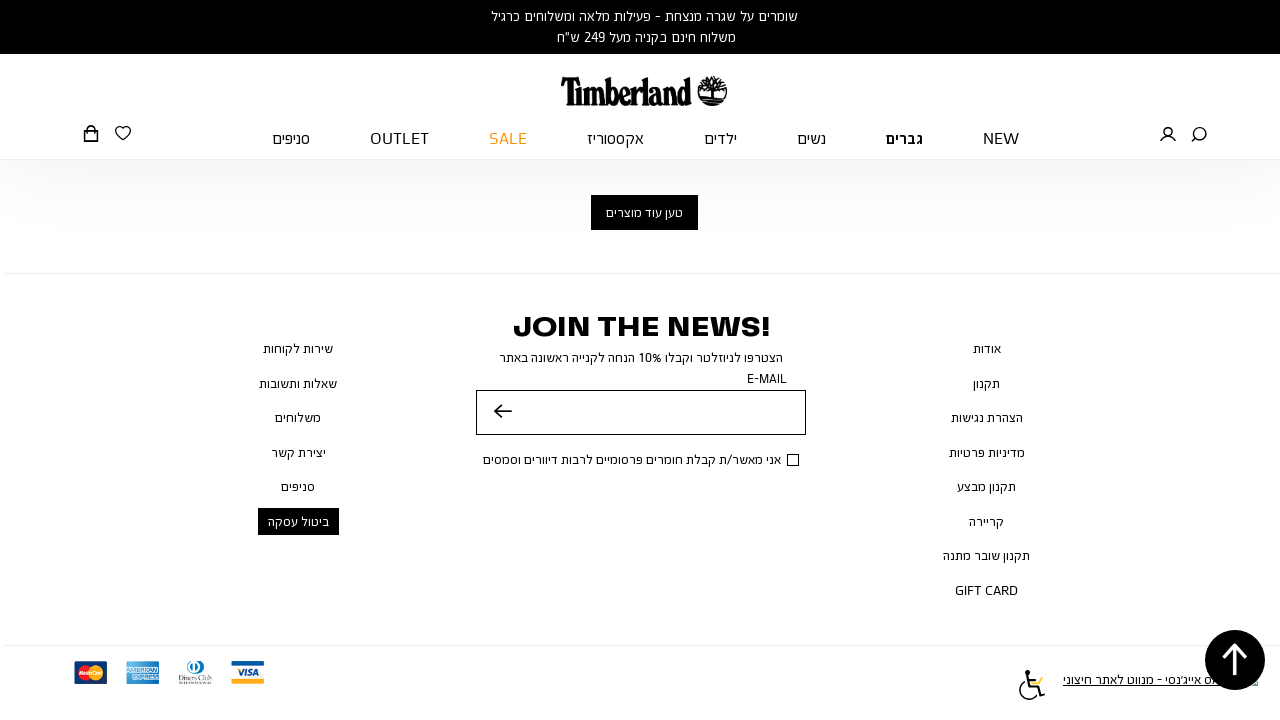

Scrolled down the page to load more products
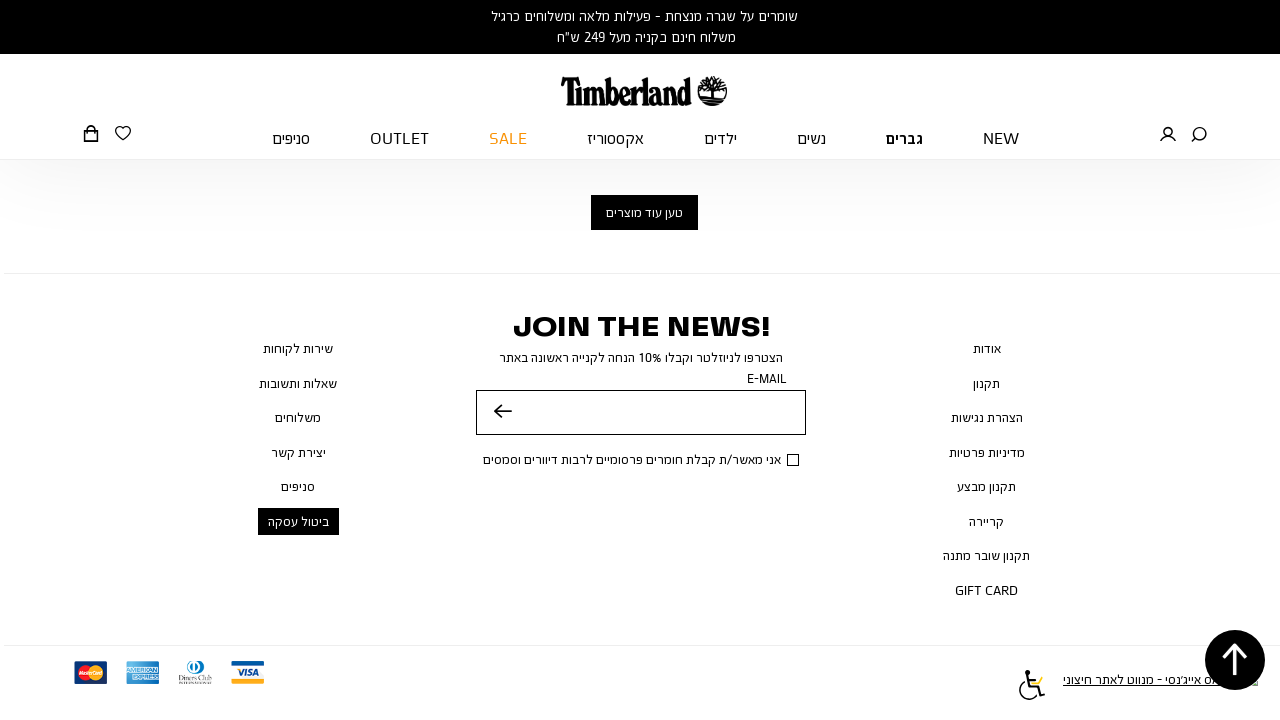

Waited for products to load after scrolling
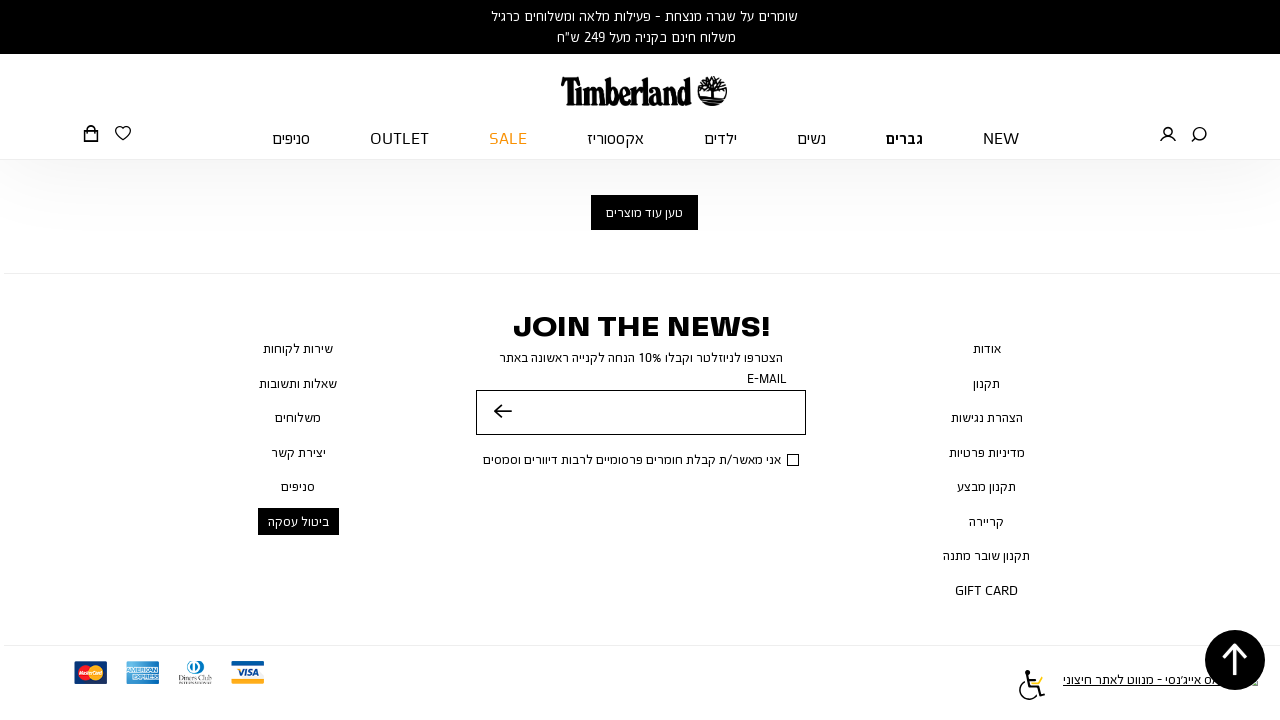

Scrolled down the page to load more products
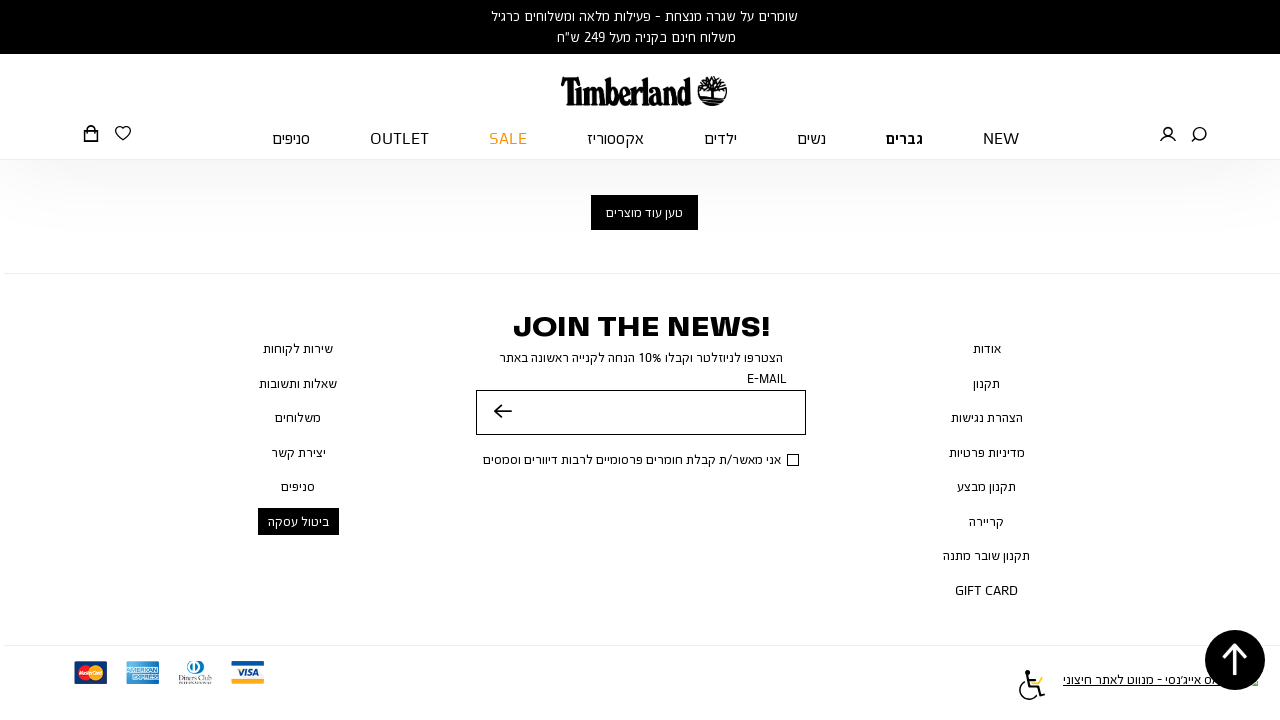

Waited for products to load after scrolling
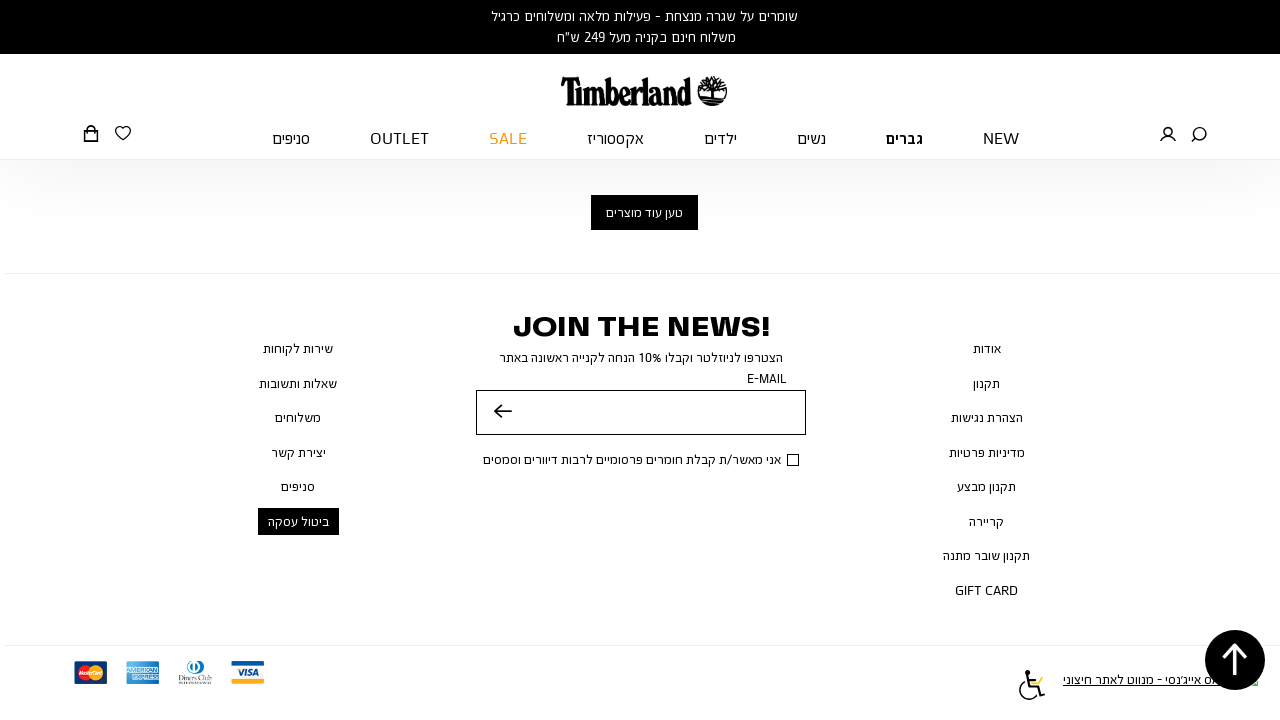

Scrolled down the page to load more products
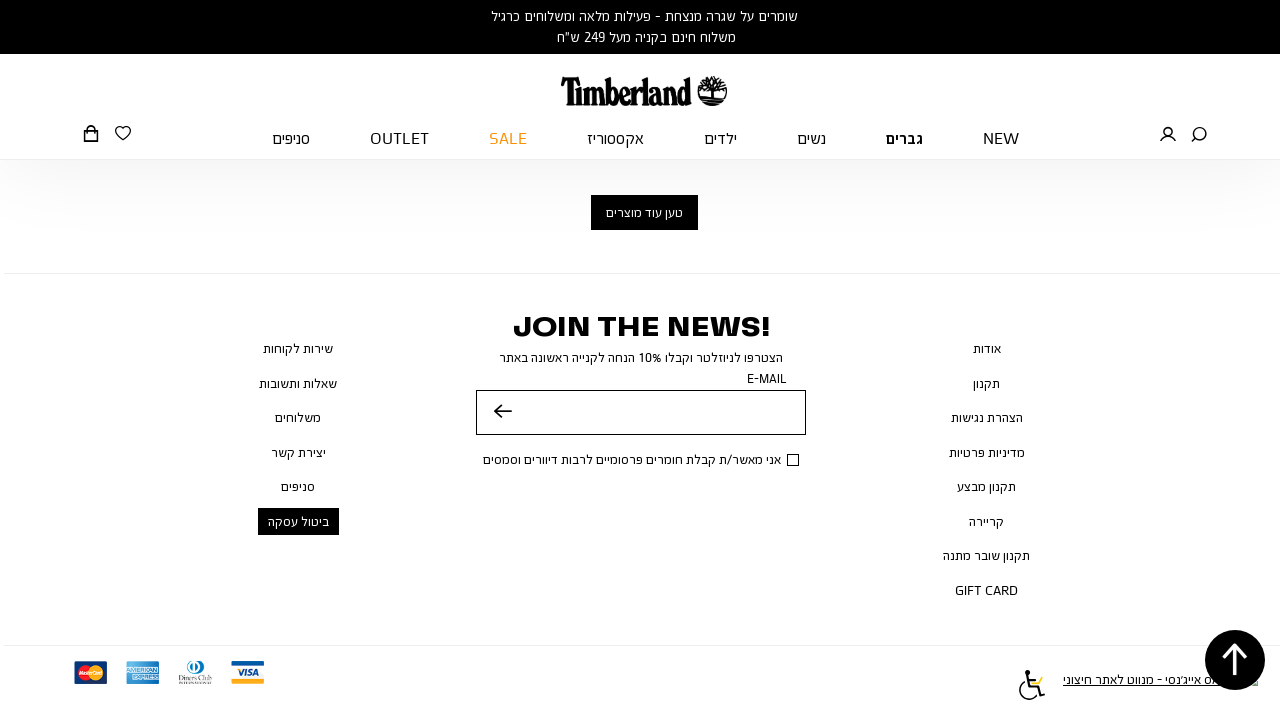

Waited for products to load after scrolling
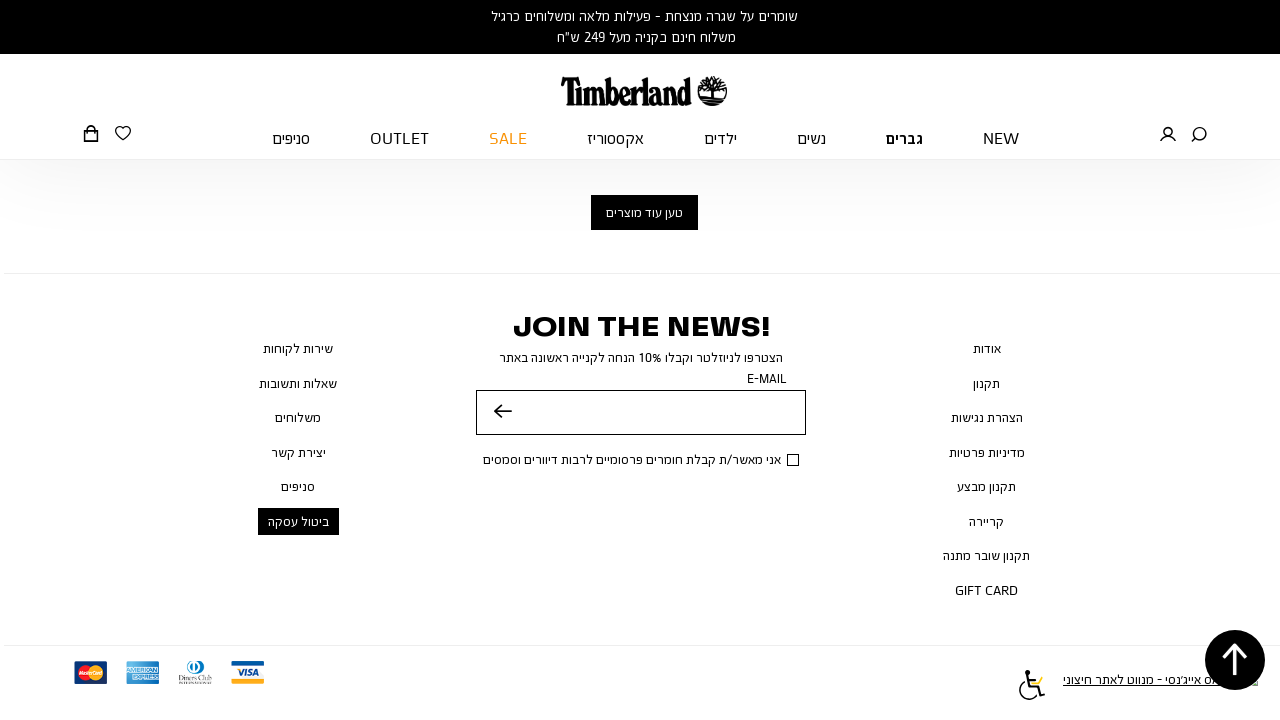

Scrolled down the page to load more products
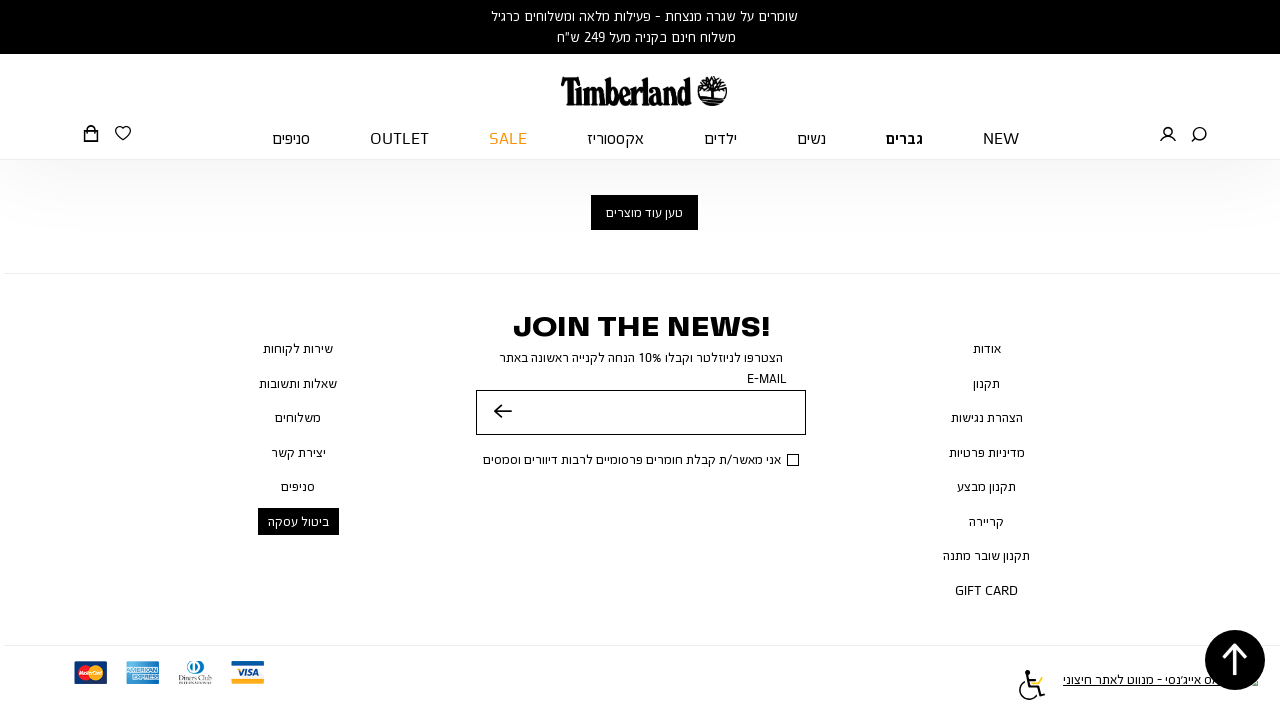

Waited for products to load after scrolling
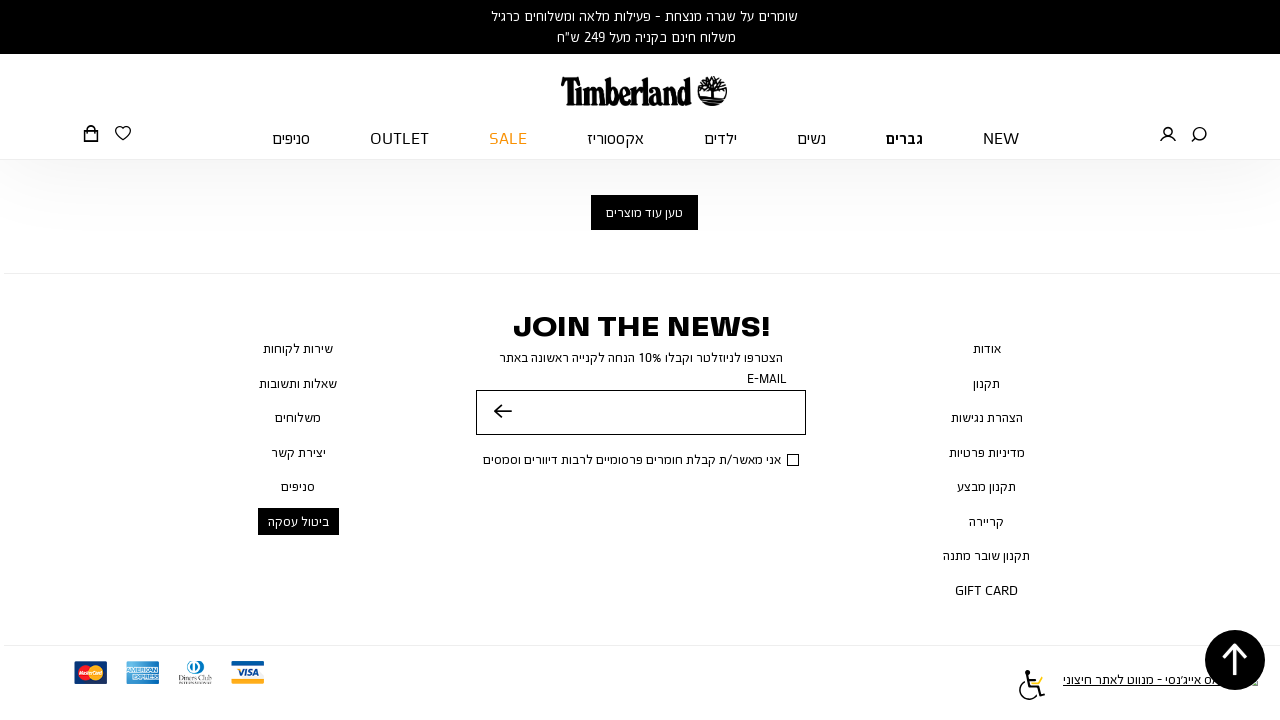

Scrolled down the page to load more products
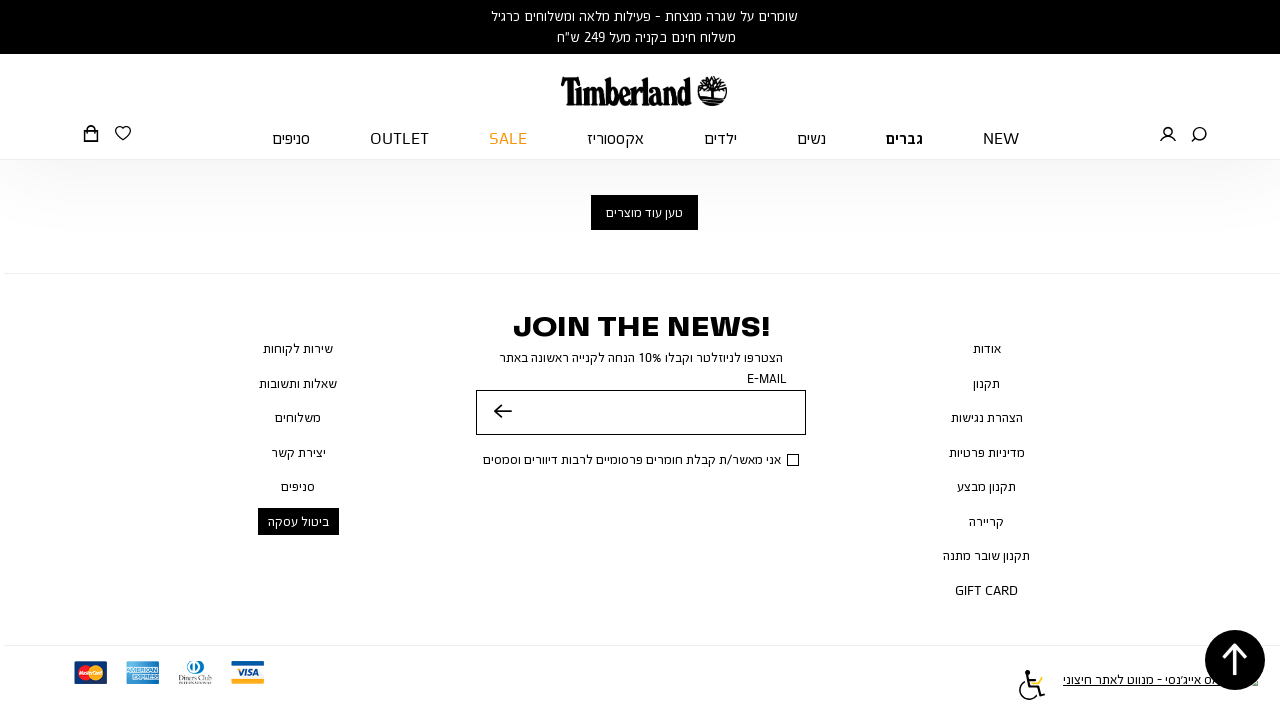

Waited for products to load after scrolling
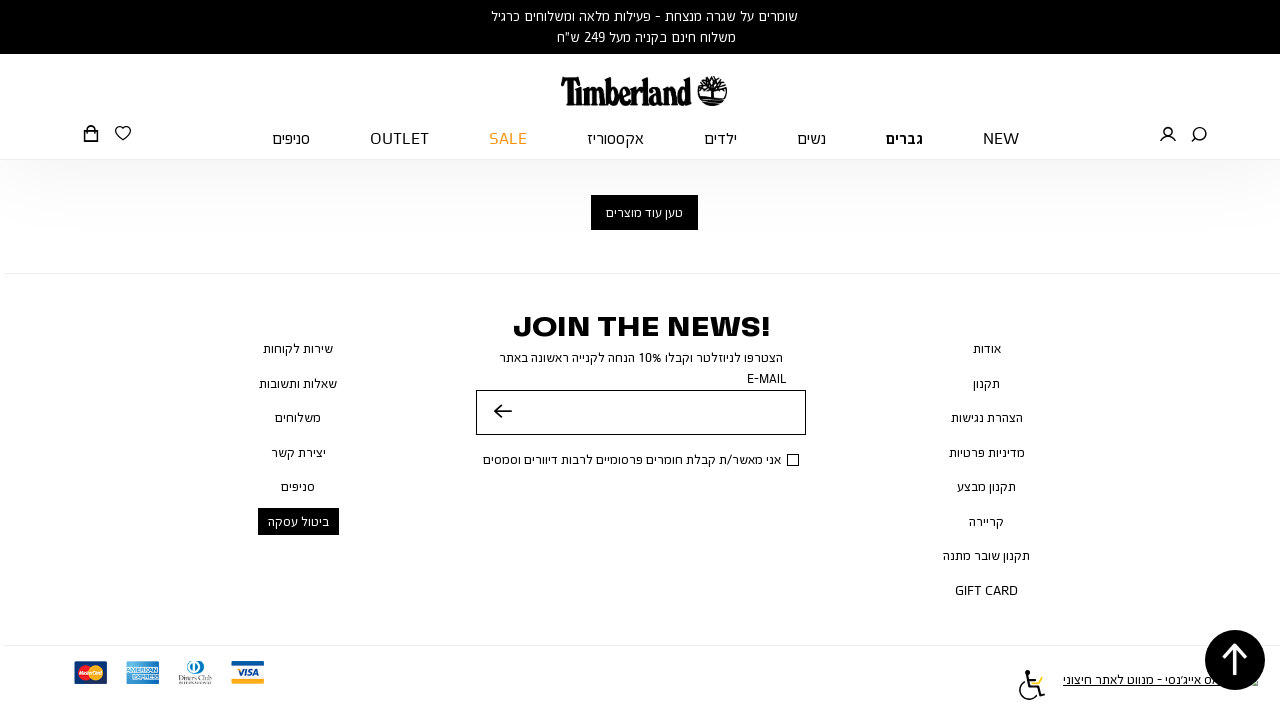

Scrolled down the page to load more products
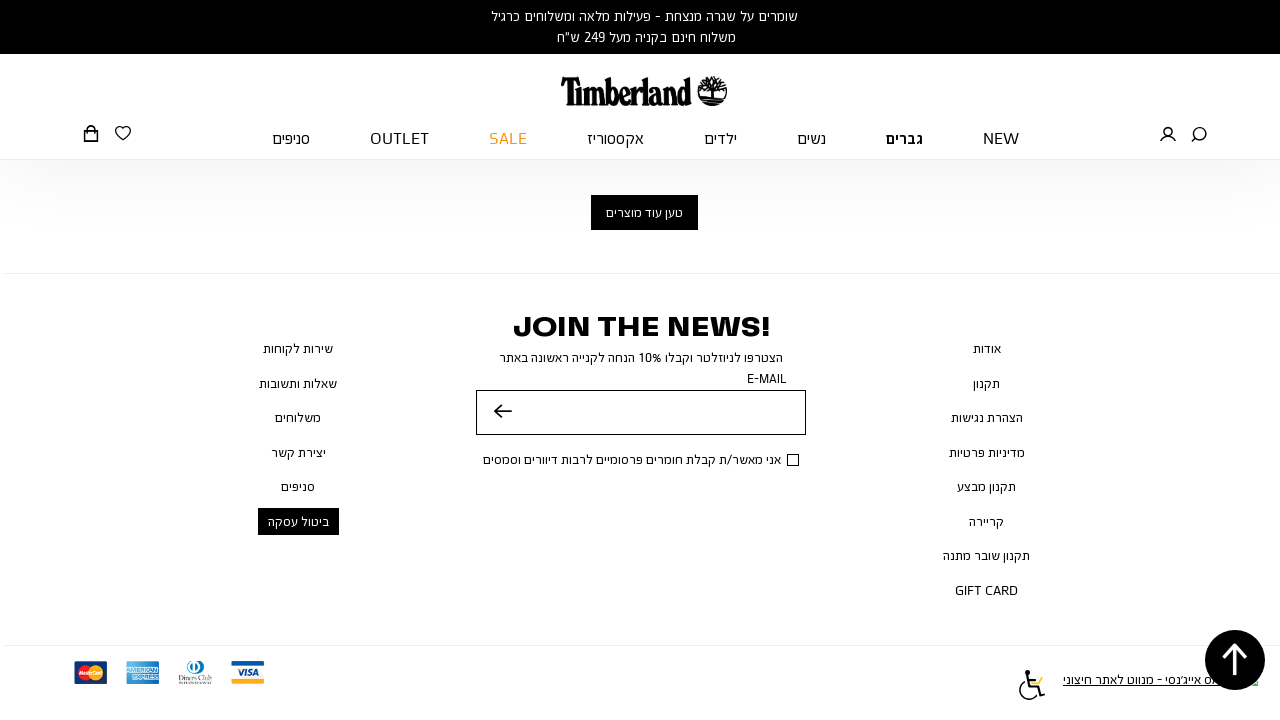

Waited for products to load after scrolling
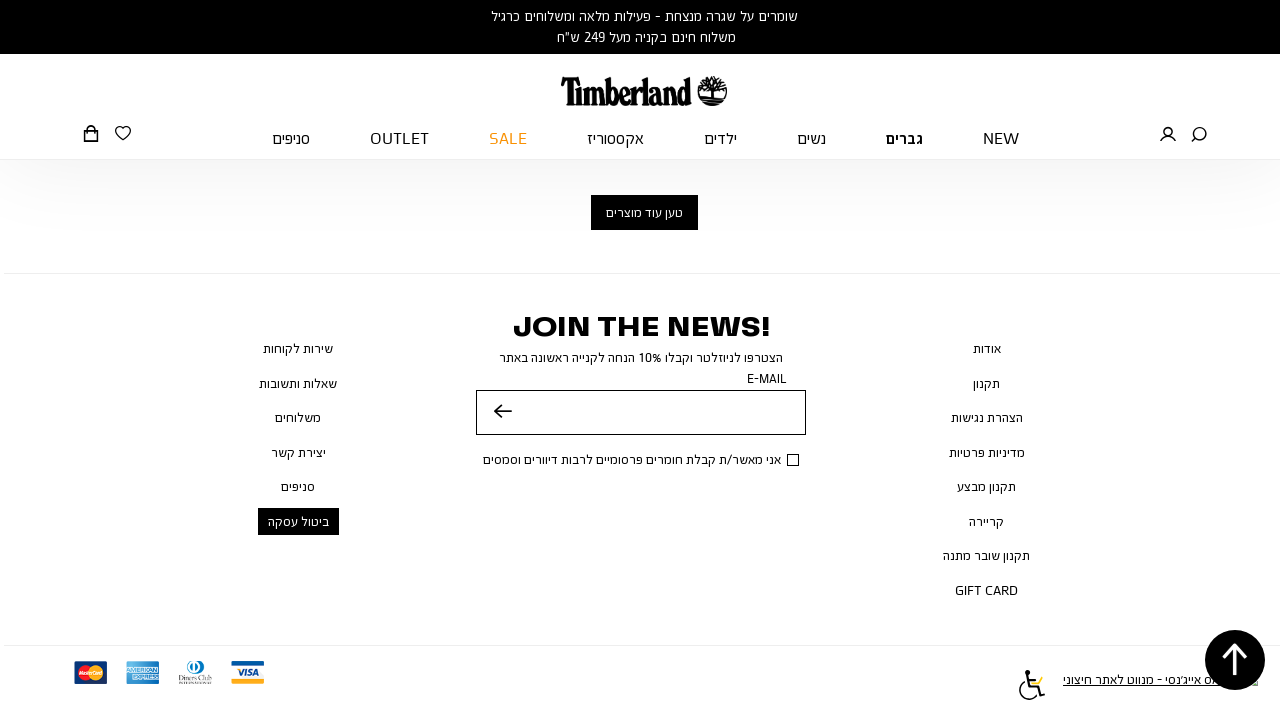

Verified that product elements are displayed on the page
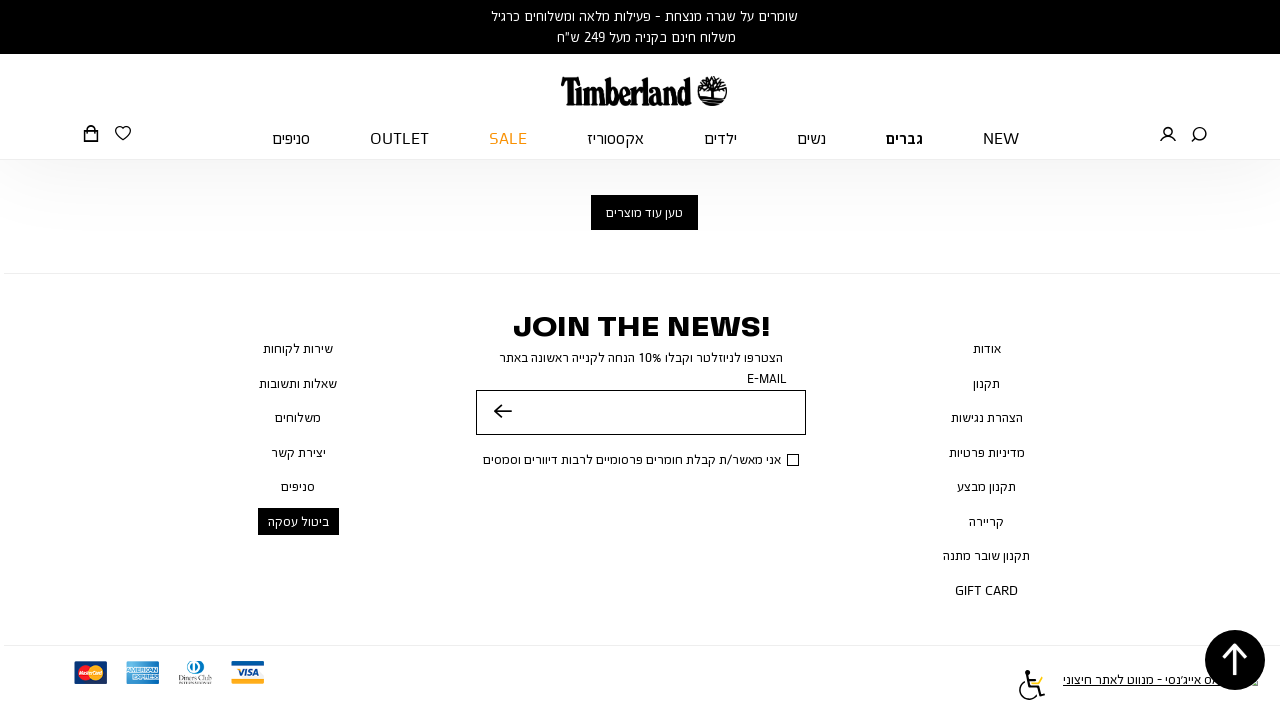

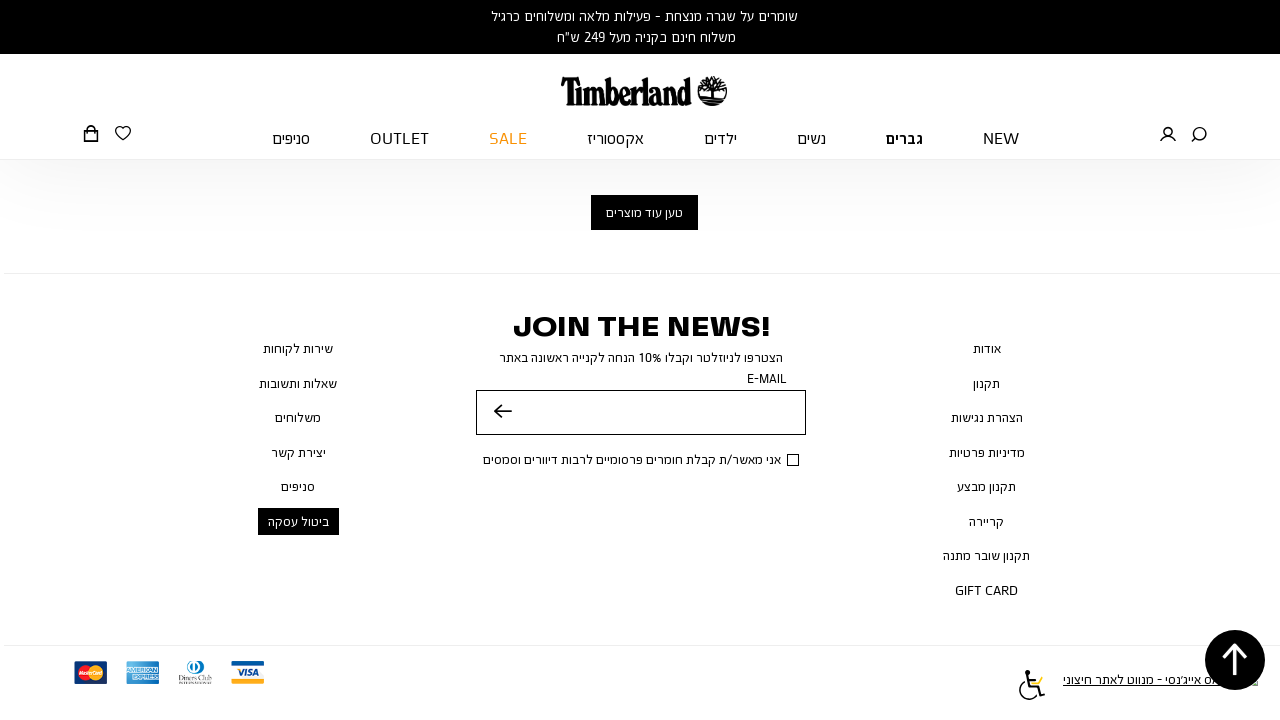